Tests the automation practice form by filling out personal information including name, email, gender, date of birth, subjects, hobbies, and address, then submitting the form

Starting URL: https://demoqa.com/automation-practice-form

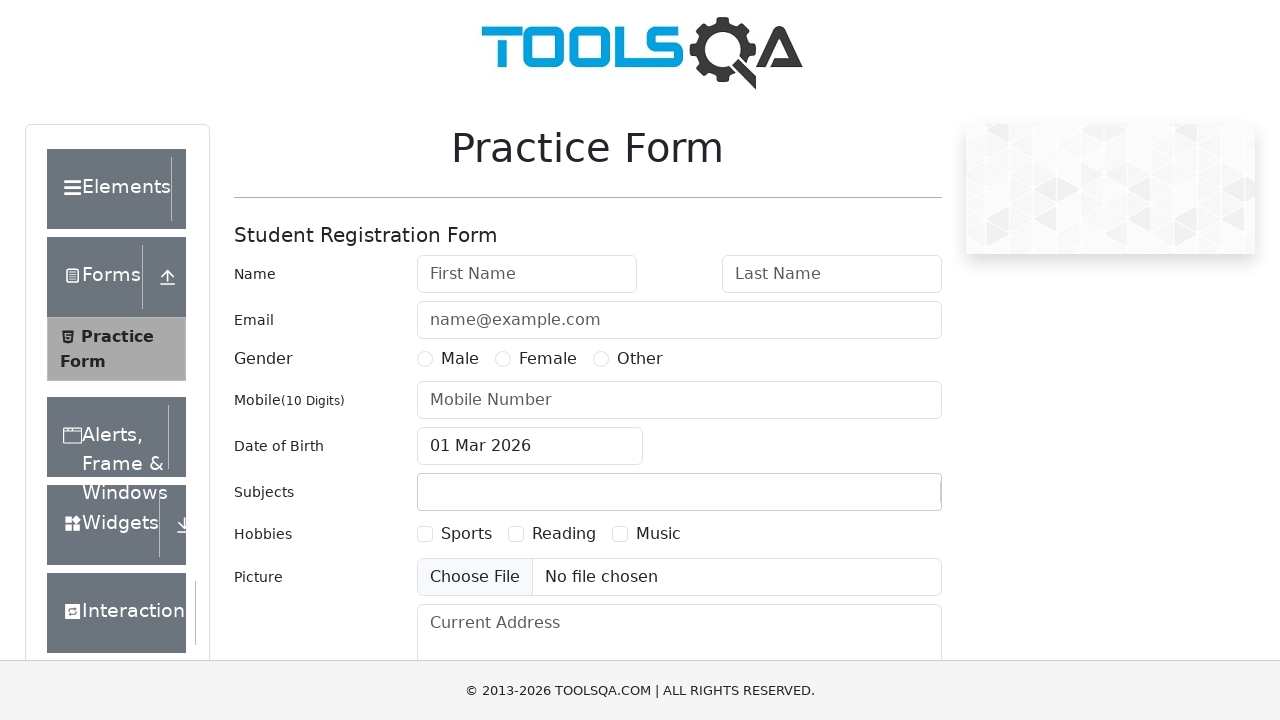

Filled first name field with 'pooja' on #firstName
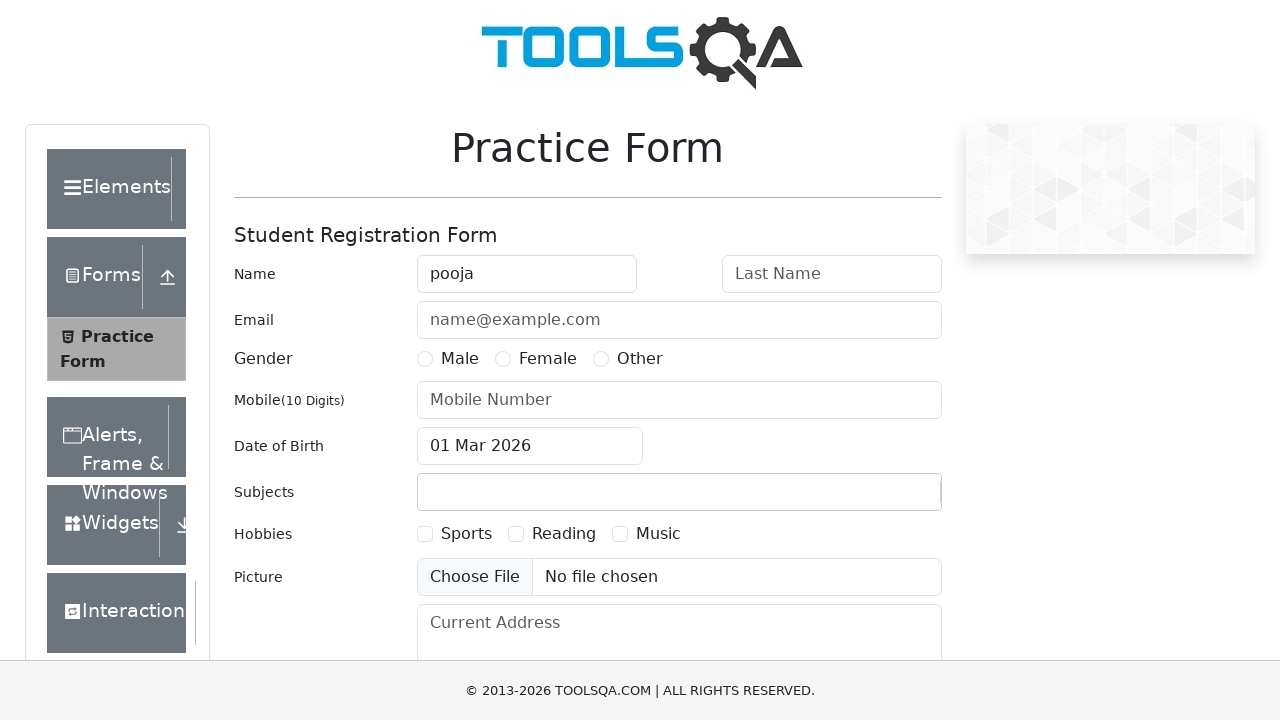

Filled last name field with 'ajh' on #lastName
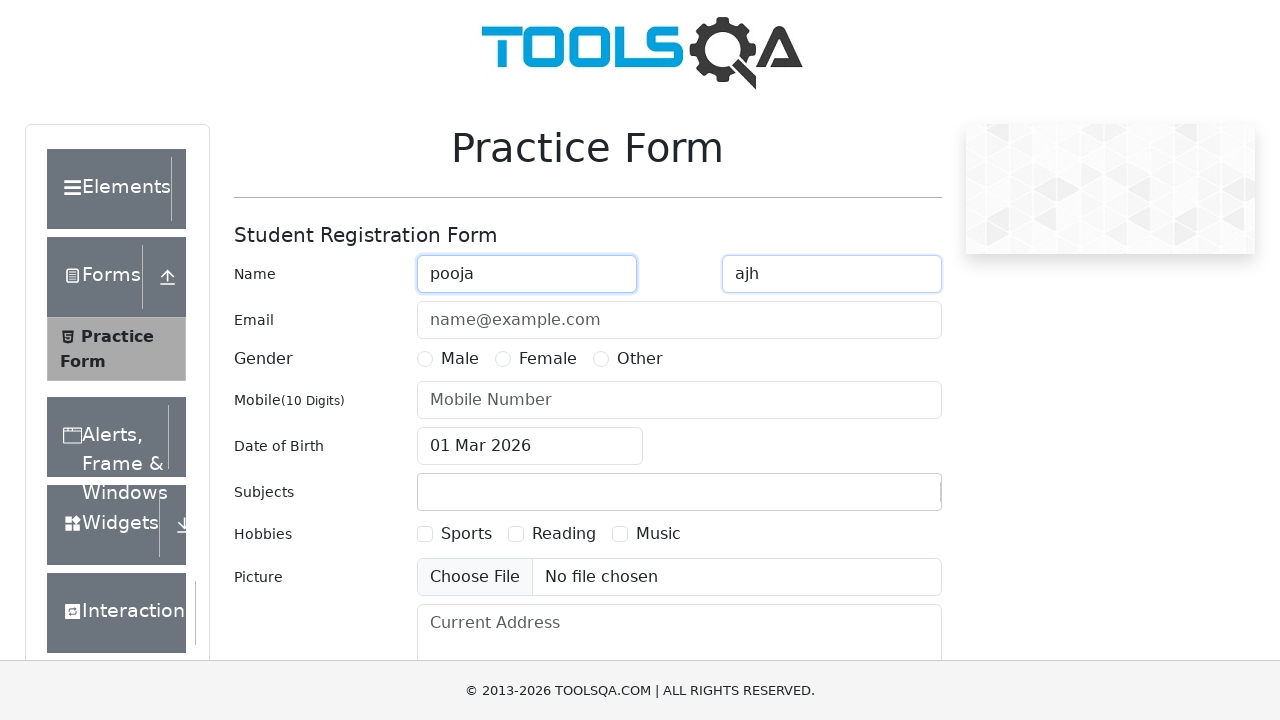

Filled email field with 'QA123@abc.com' on #userEmail
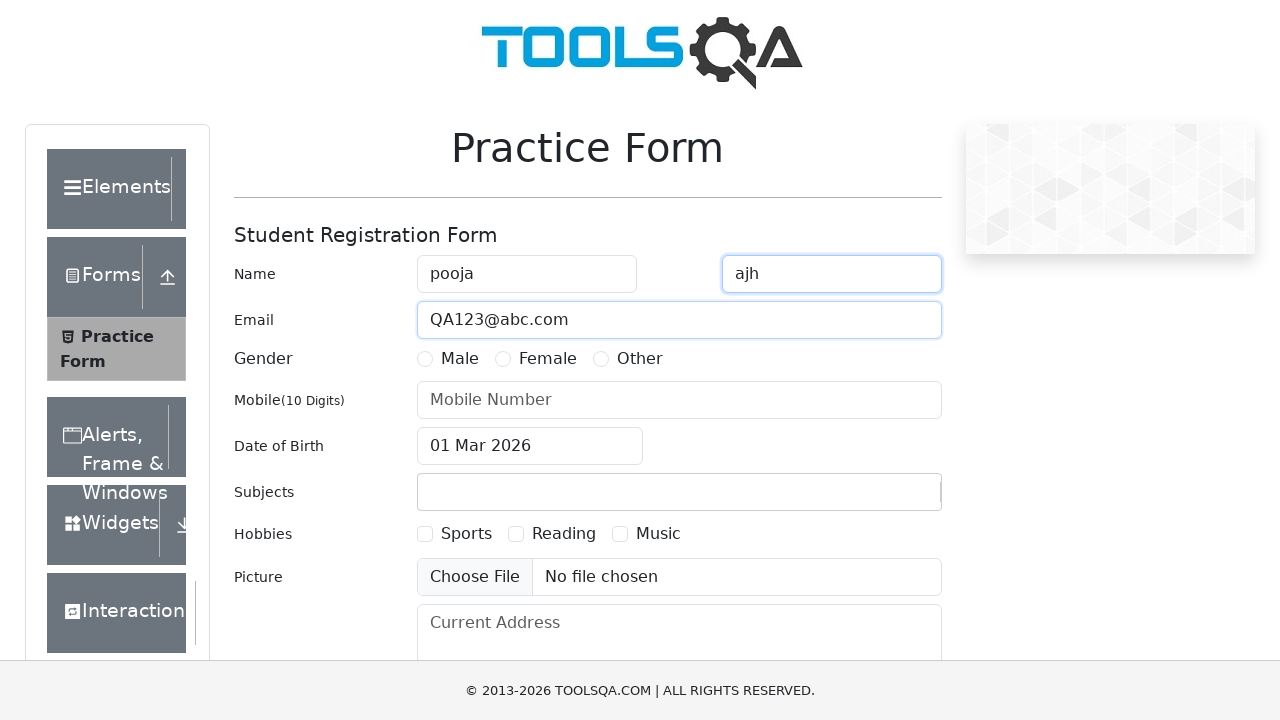

Selected Female gender option at (548, 359) on xpath=//*[@id='genterWrapper']/div[2]/div[2]/label
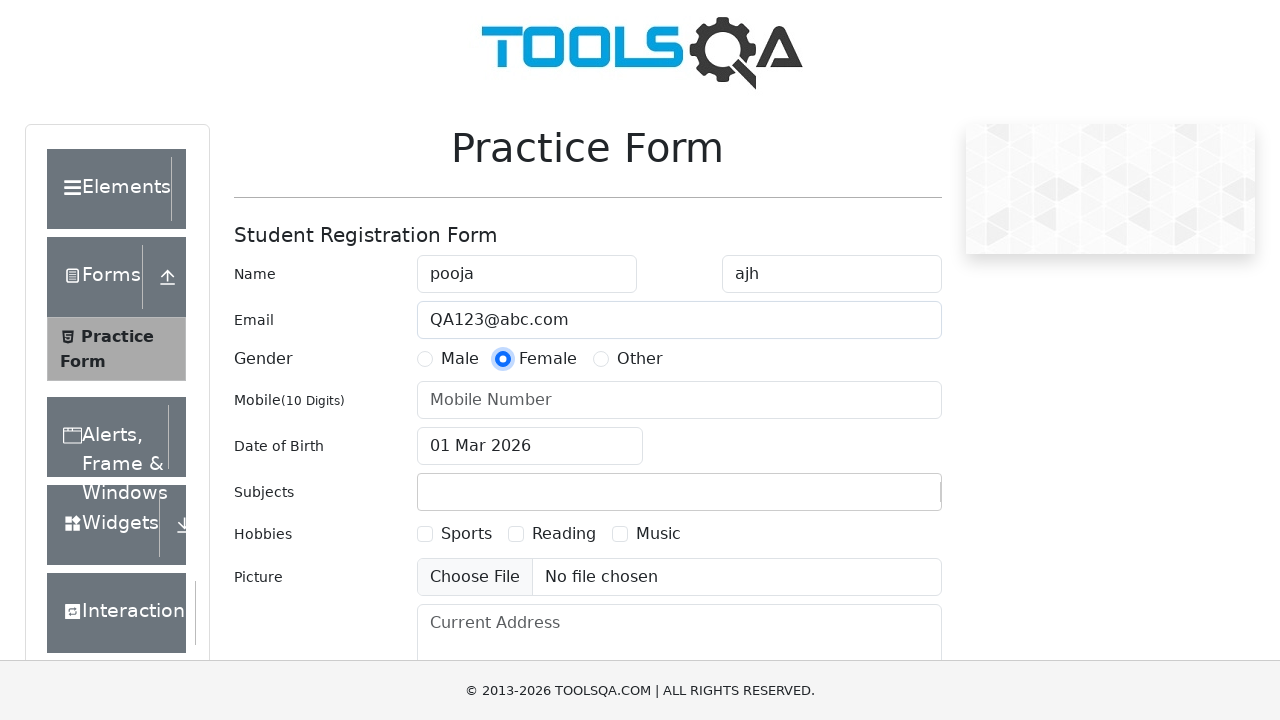

Clicked date of birth input field at (530, 446) on #dateOfBirthInput
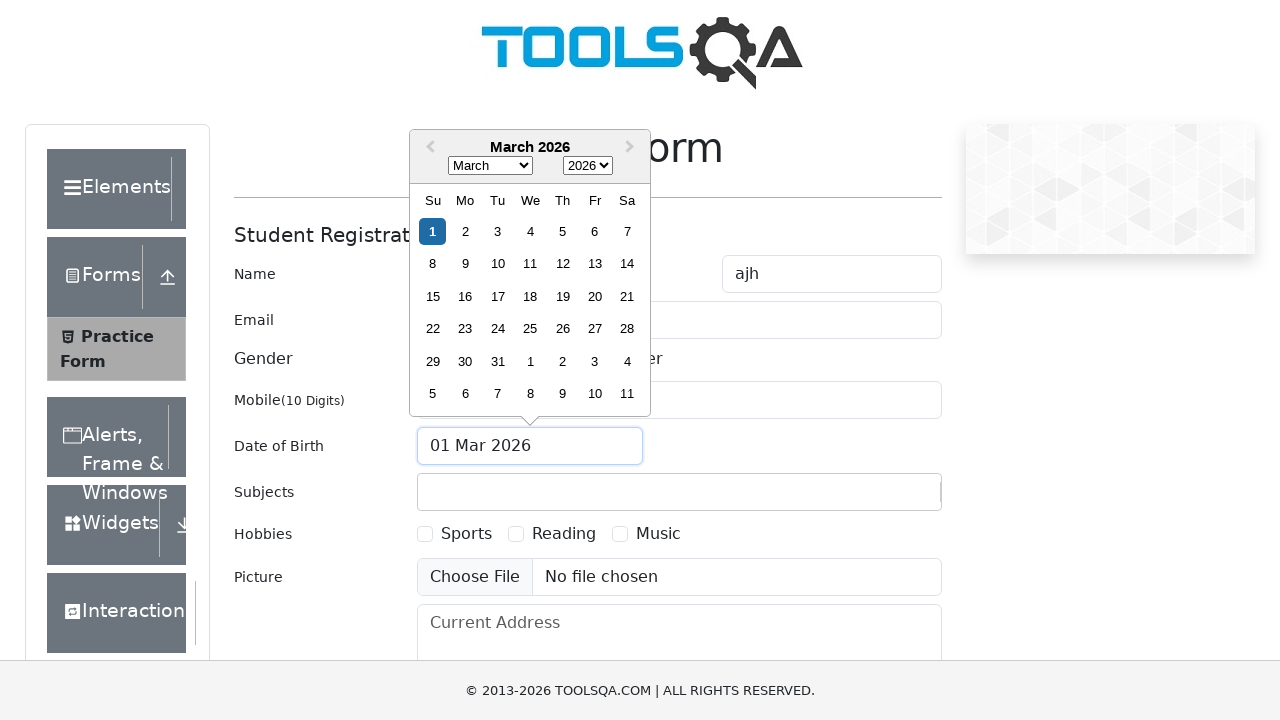

Selected all text in date of birth field
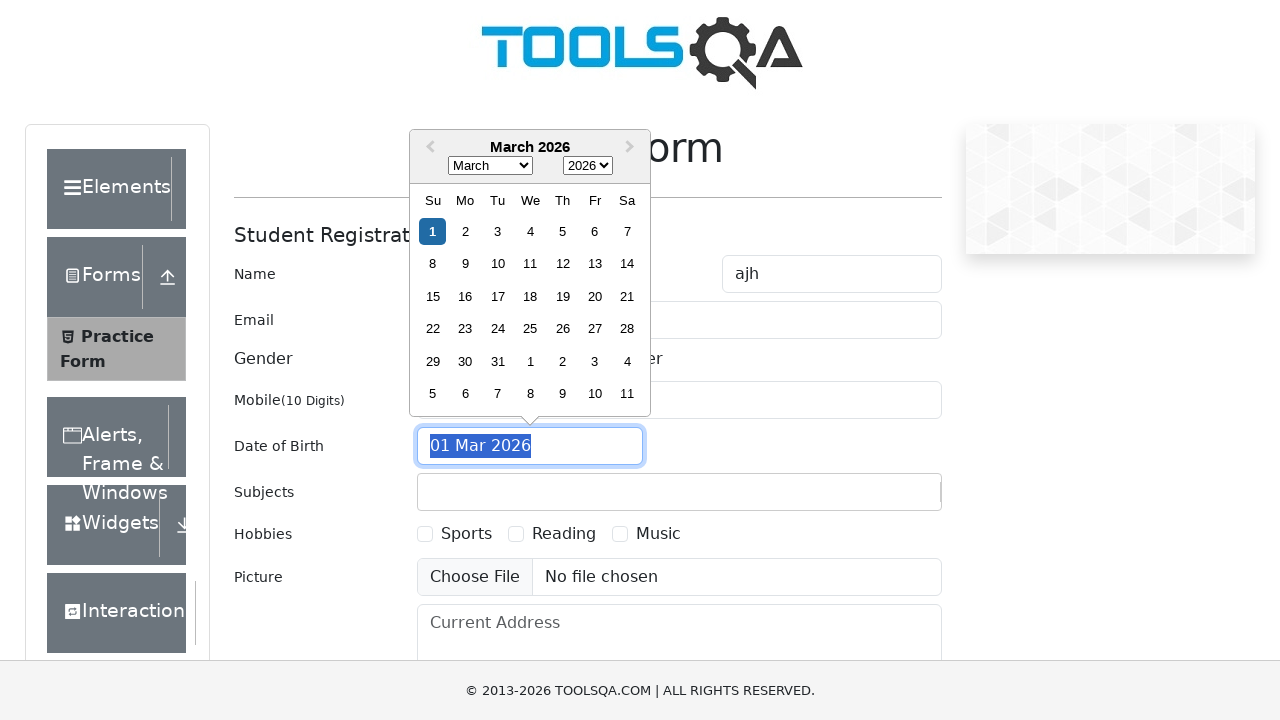

Entered date of birth '3 dec 1986'
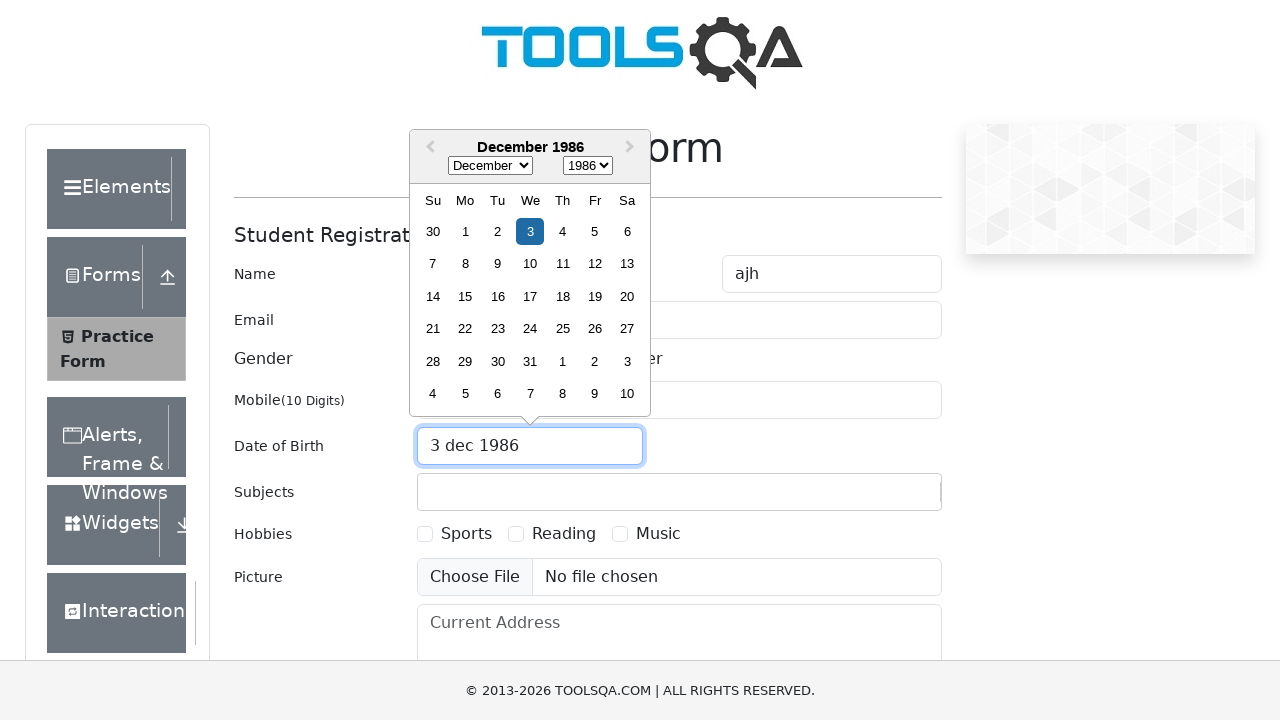

Closed date picker with Escape key
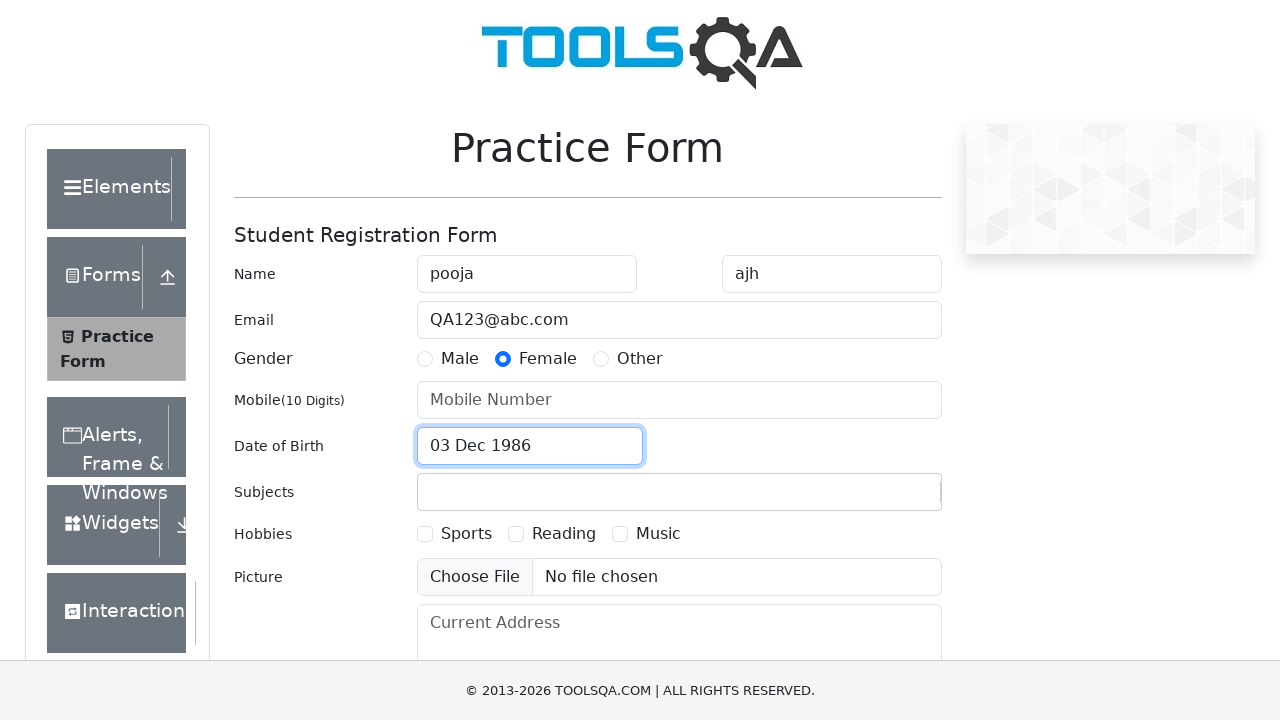

Filled subjects input field with 'akjhdskfjsgdj' on #subjectsInput
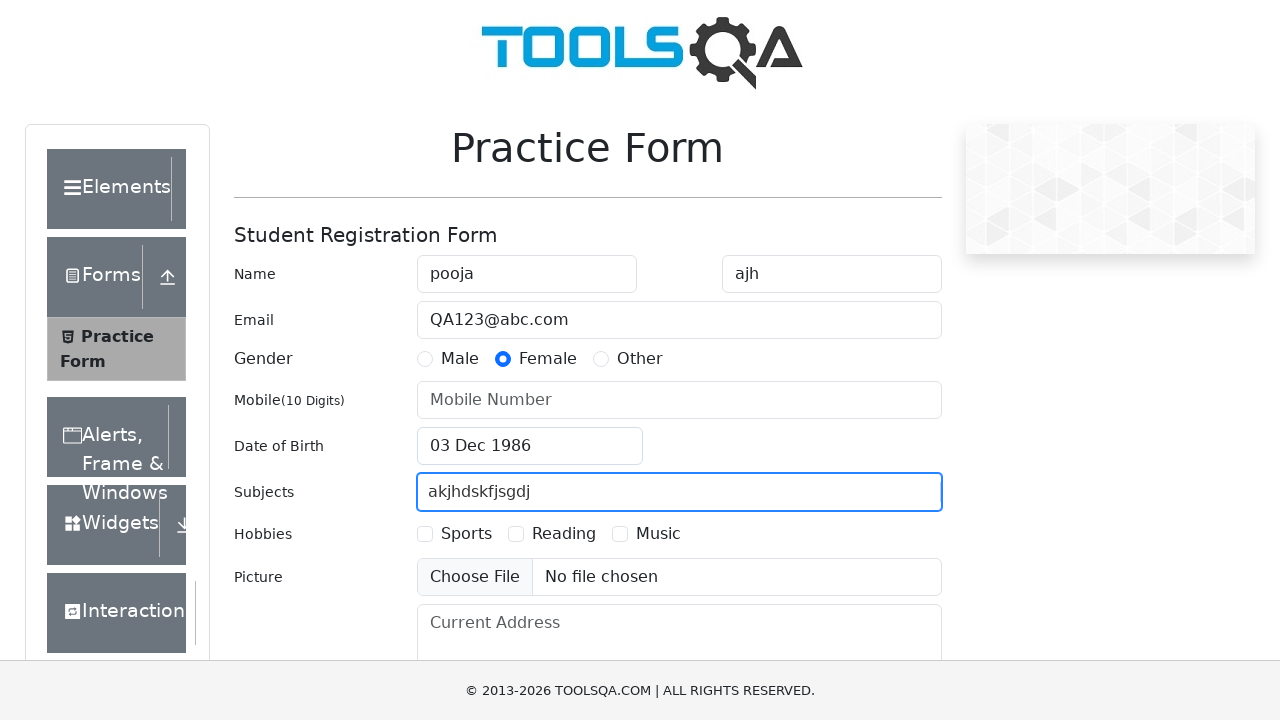

Selected Sports hobby option at (466, 534) on xpath=//*[@id='hobbiesWrapper']/div[2]/div[1]/label
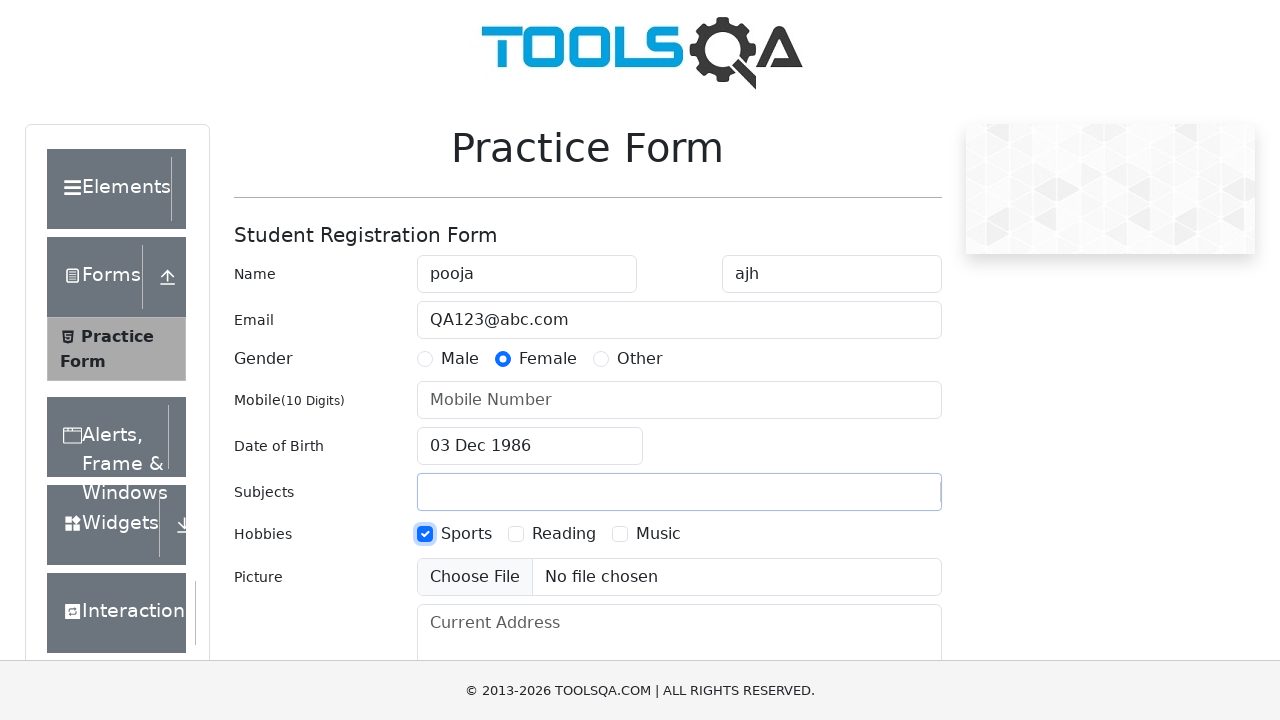

Filled current address field with '1-2-3-ksjdfhkj' on textarea#currentAddress
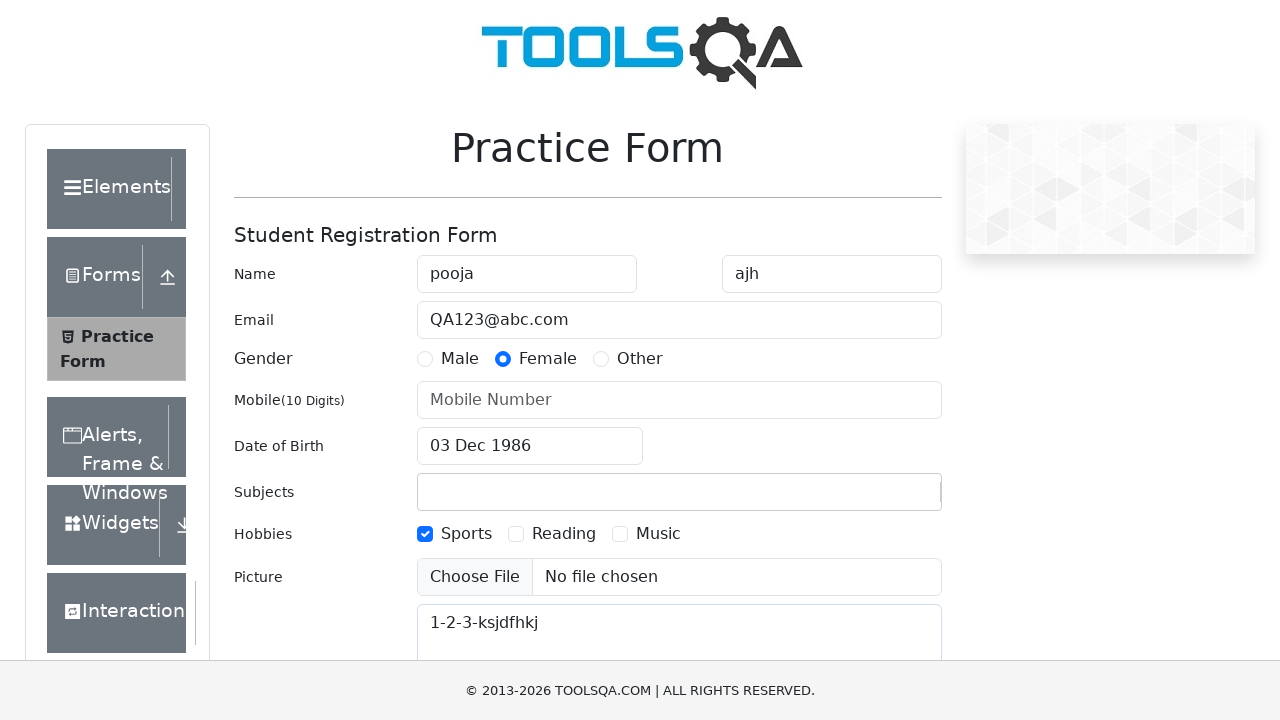

Clicked submit button to submit the automation practice form at (885, 499) on #submit
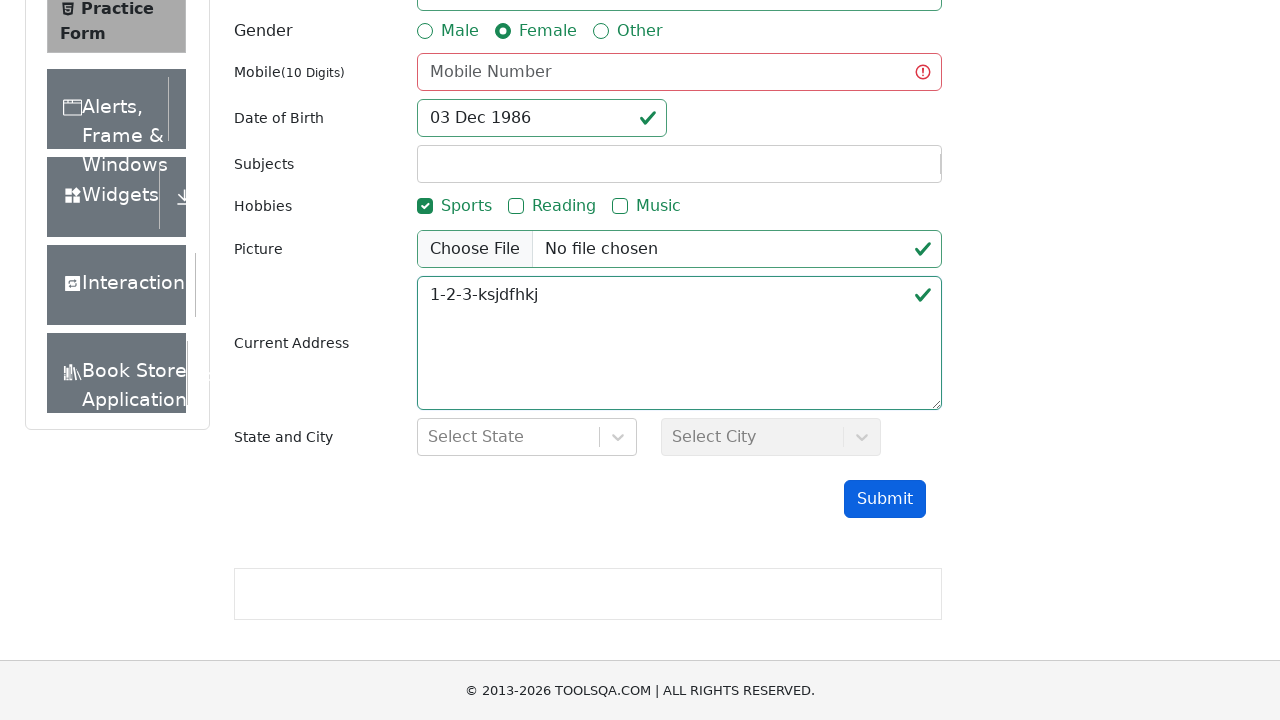

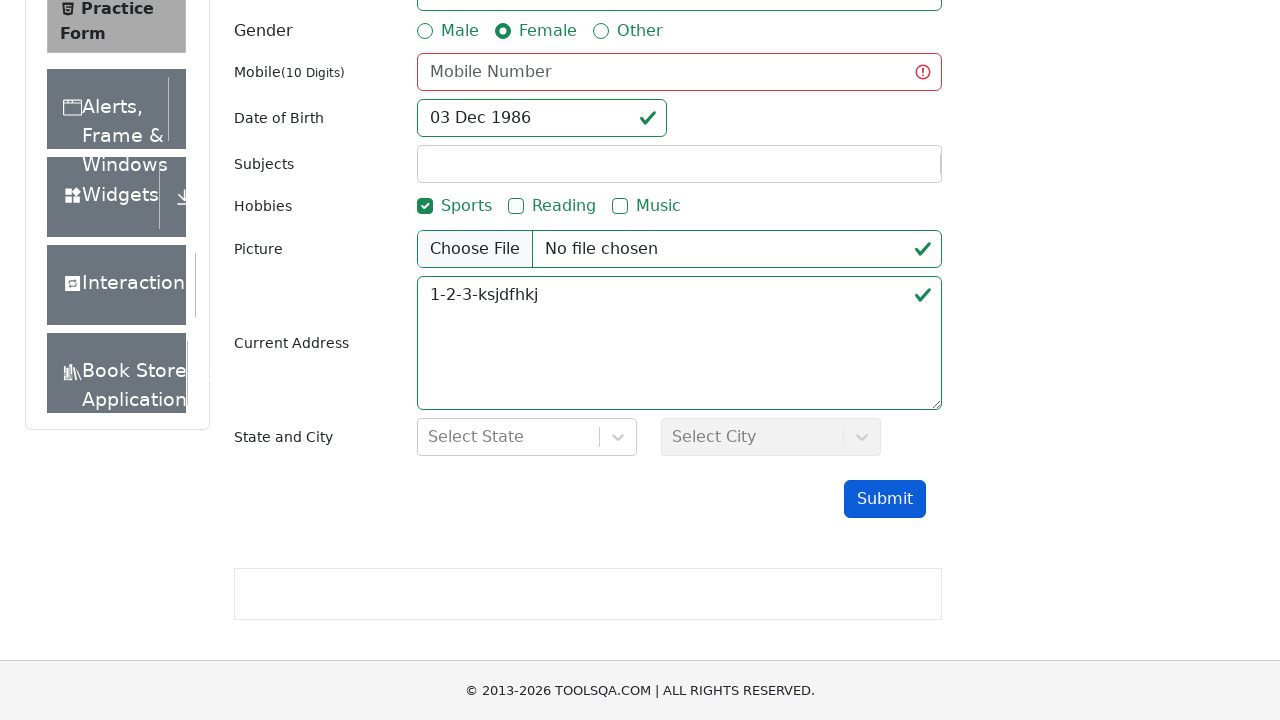